Tests table handling by verifying the number of columns and rows in a product table, then iterates through pagination to read data from all pages.

Starting URL: https://testautomationpractice.blogspot.com/

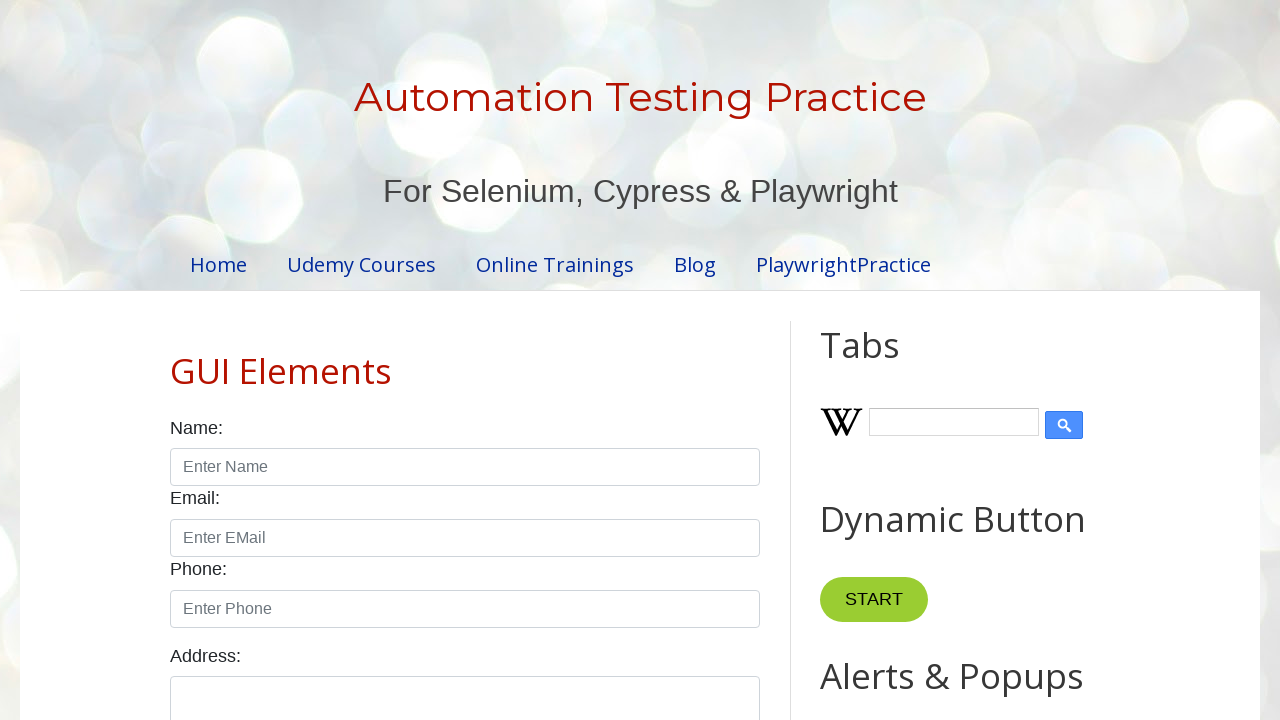

Located the product table
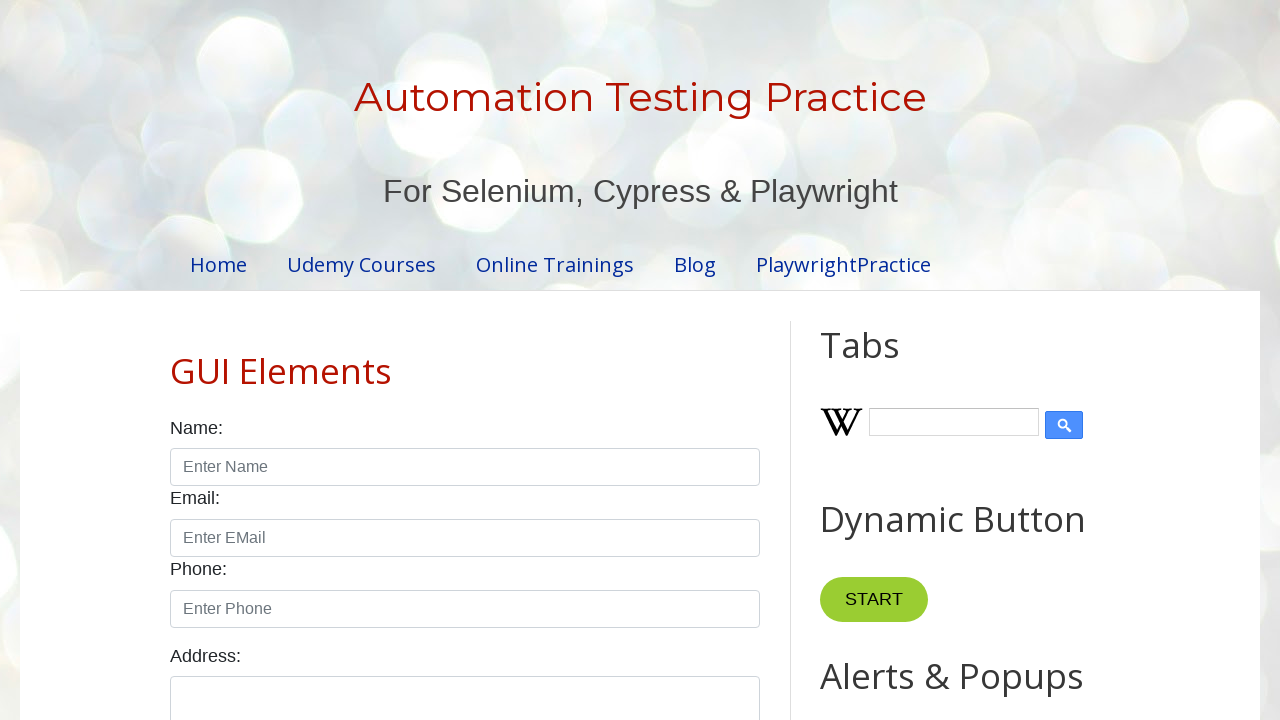

Located table column headers
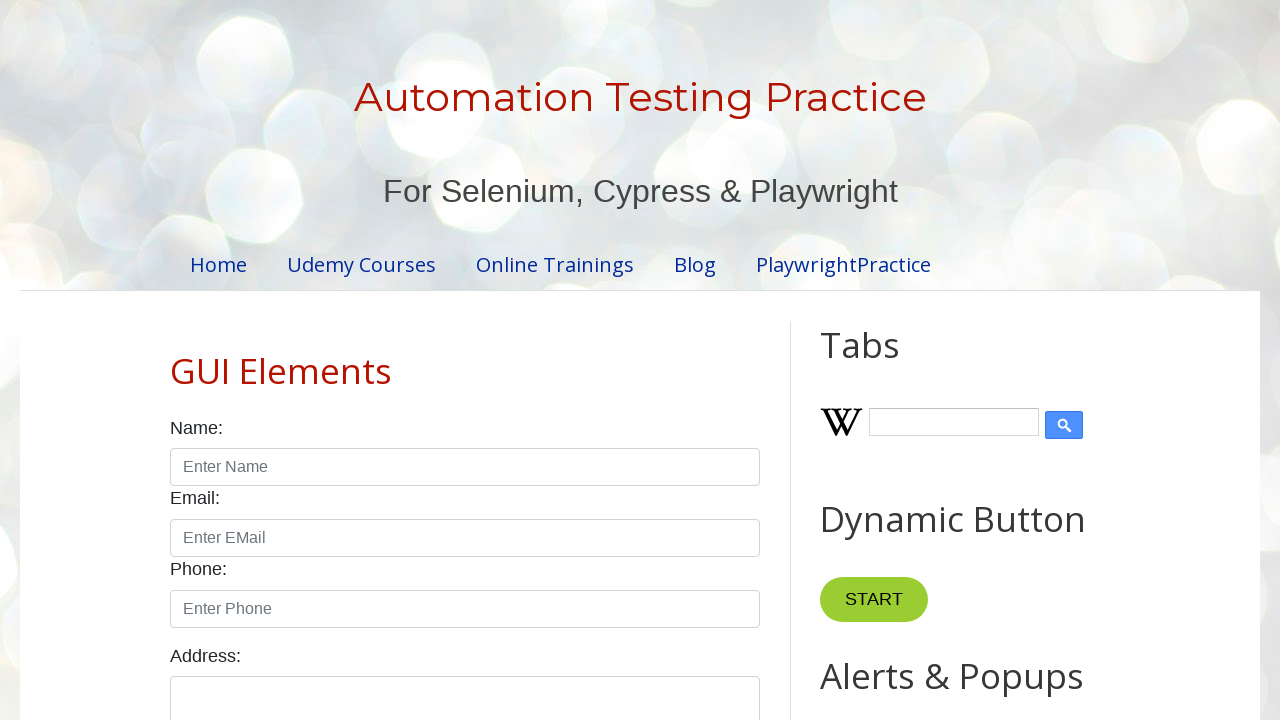

Located table body rows
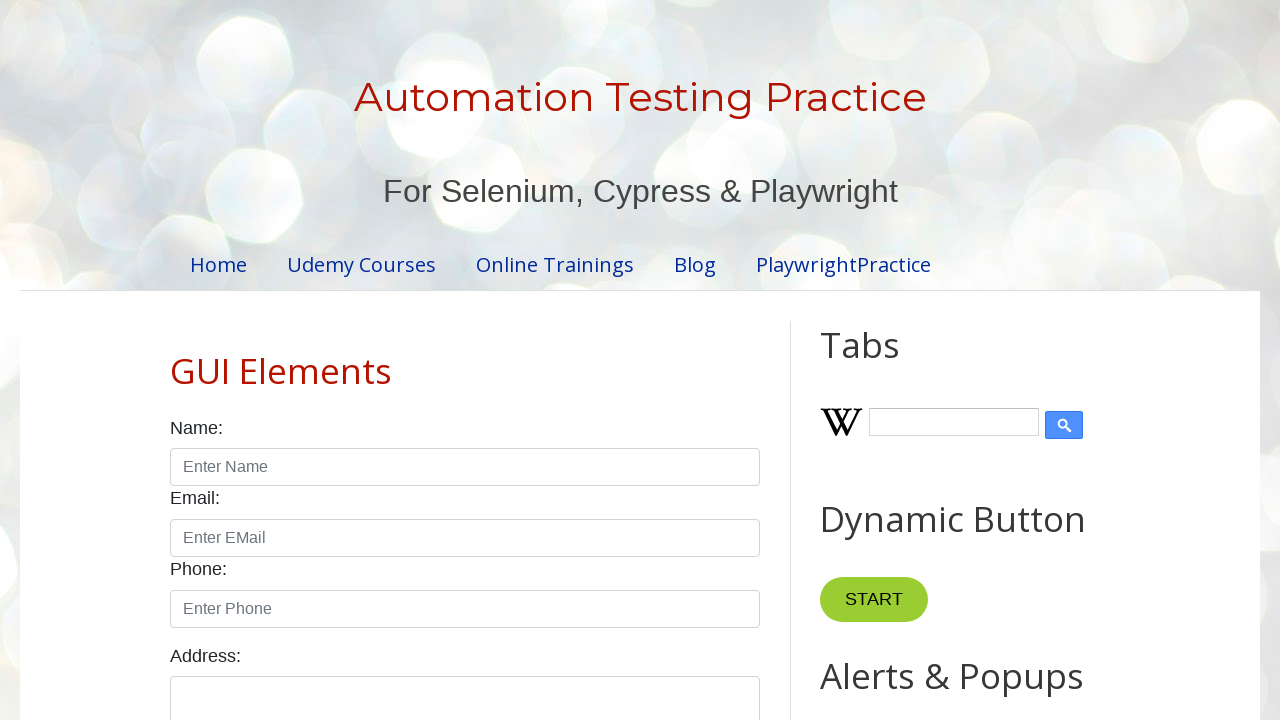

Verified table has 4 columns
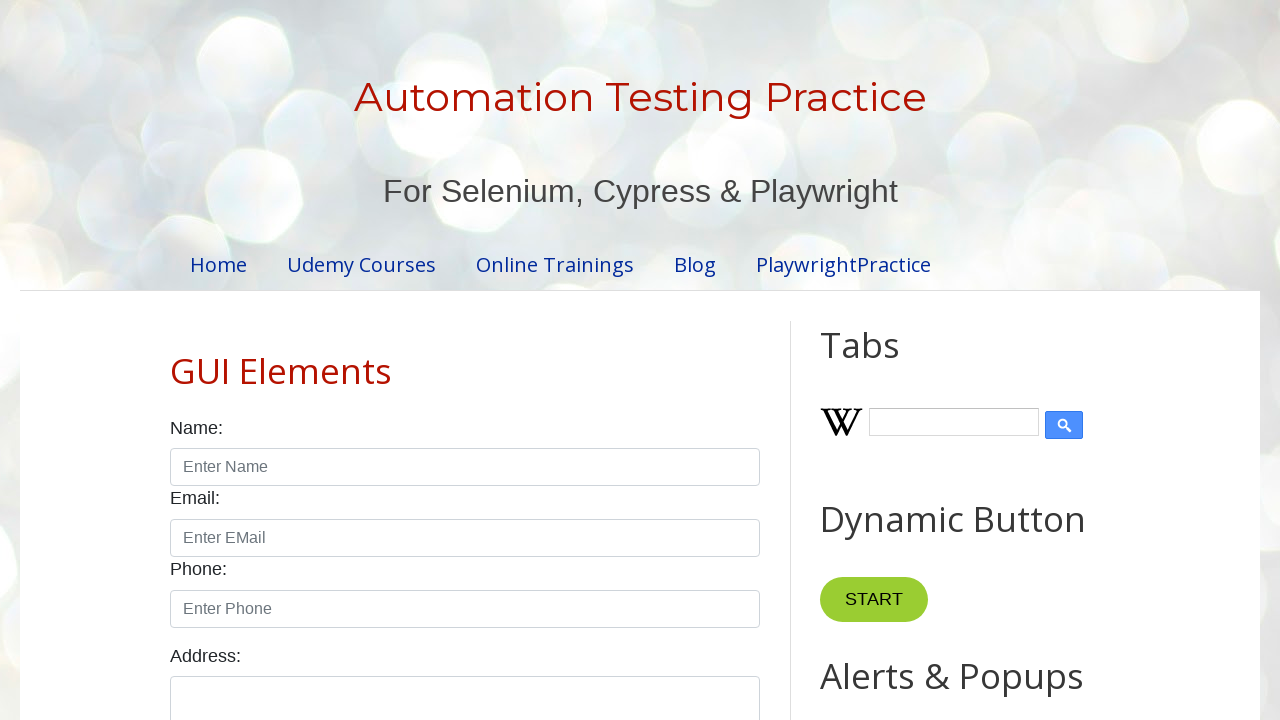

Verified table has 5 rows
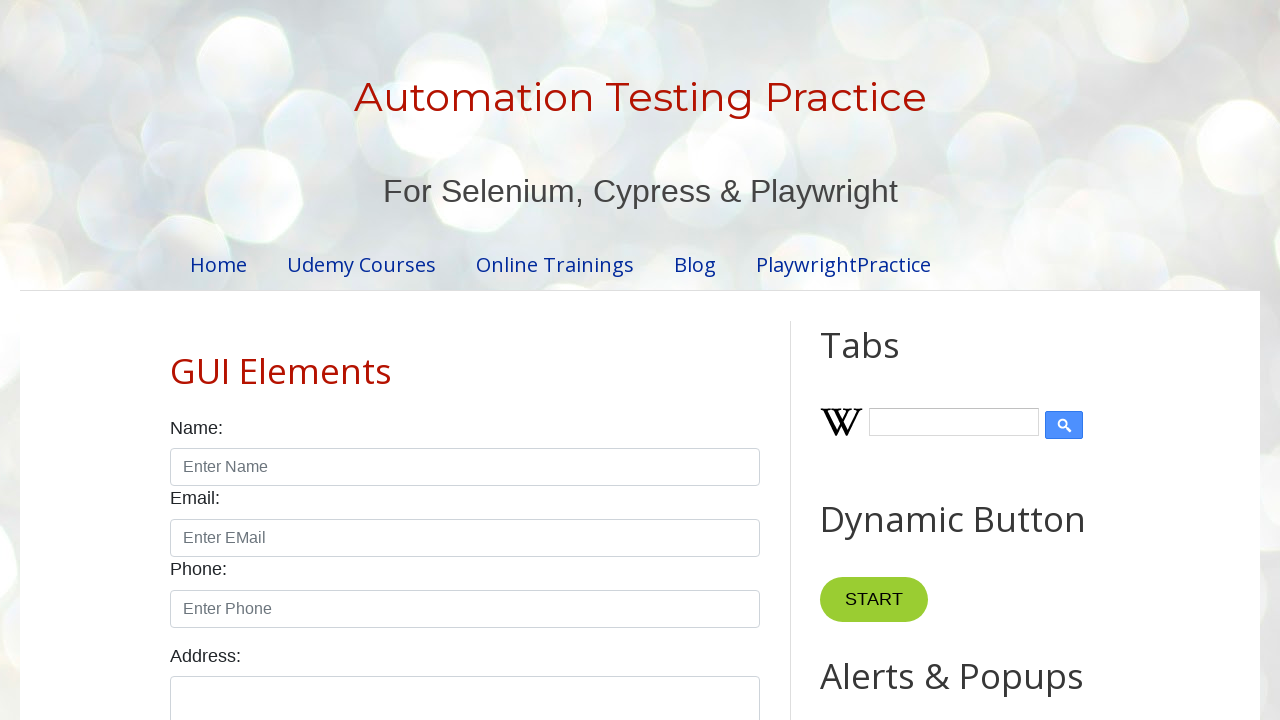

Located pagination links
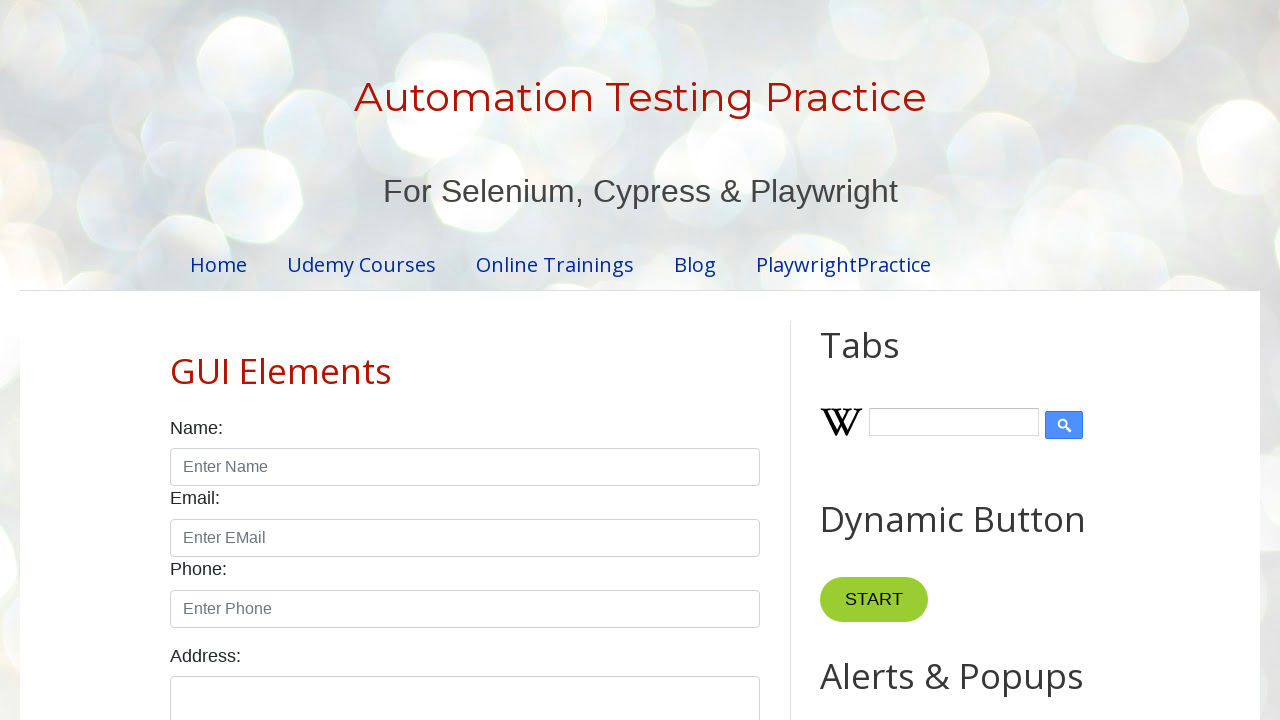

Found 4 pagination links
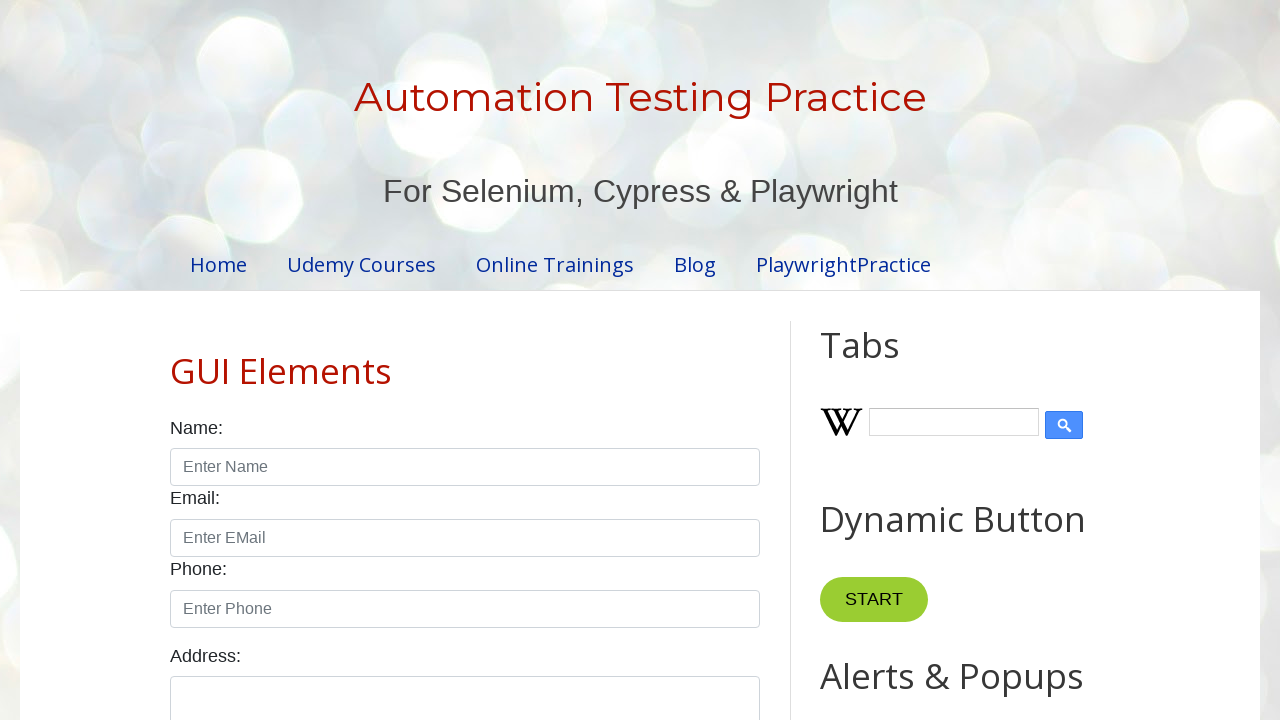

Read data from row 0 with 4 columns on page 0
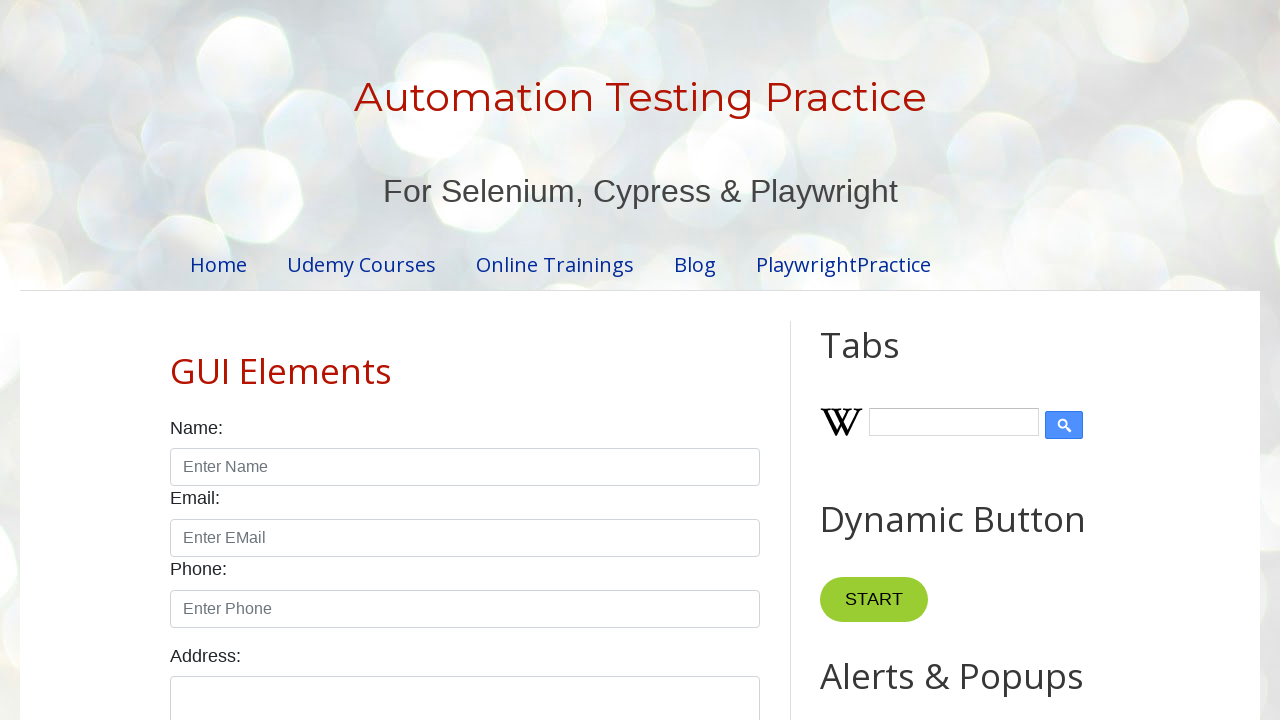

Read data from row 1 with 4 columns on page 0
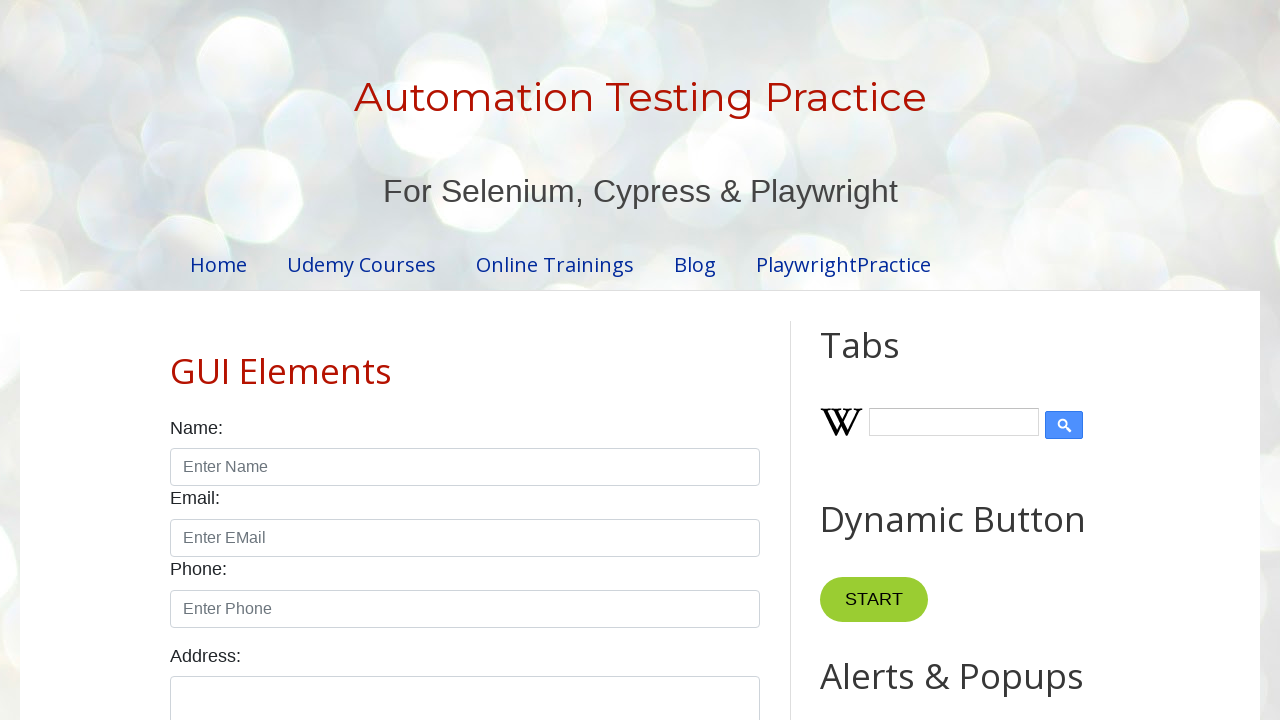

Read data from row 2 with 4 columns on page 0
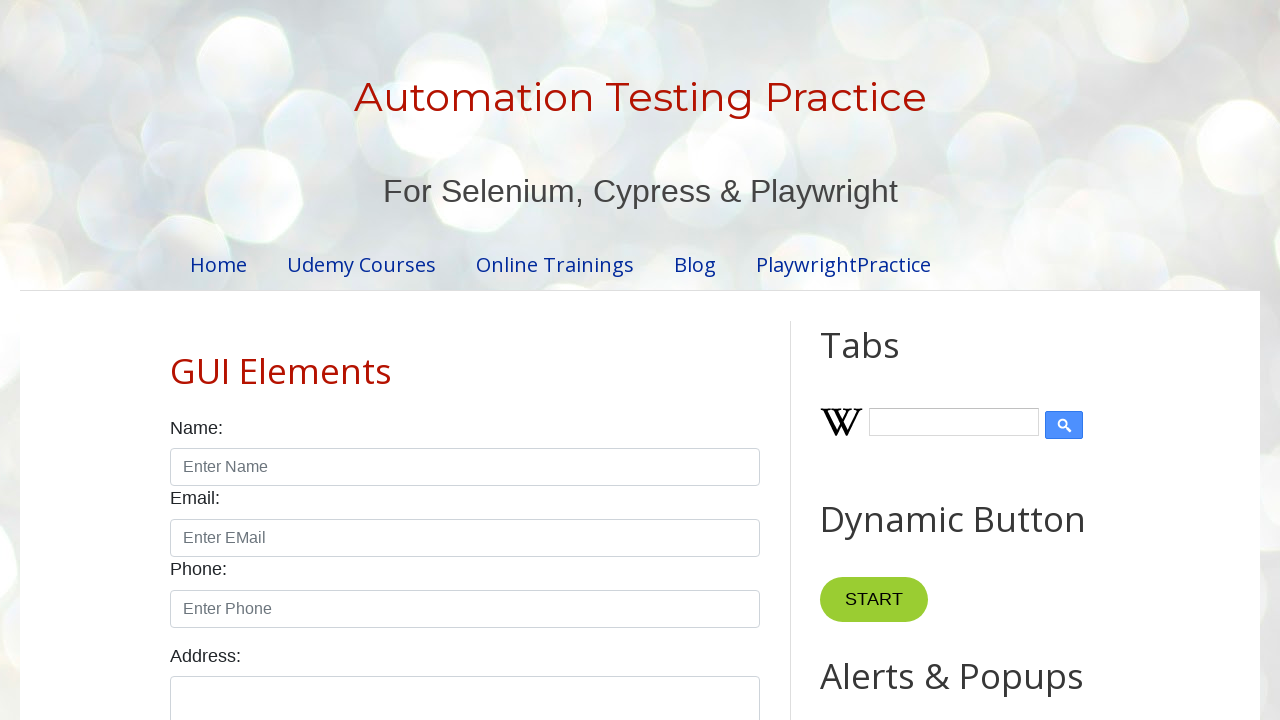

Read data from row 3 with 4 columns on page 0
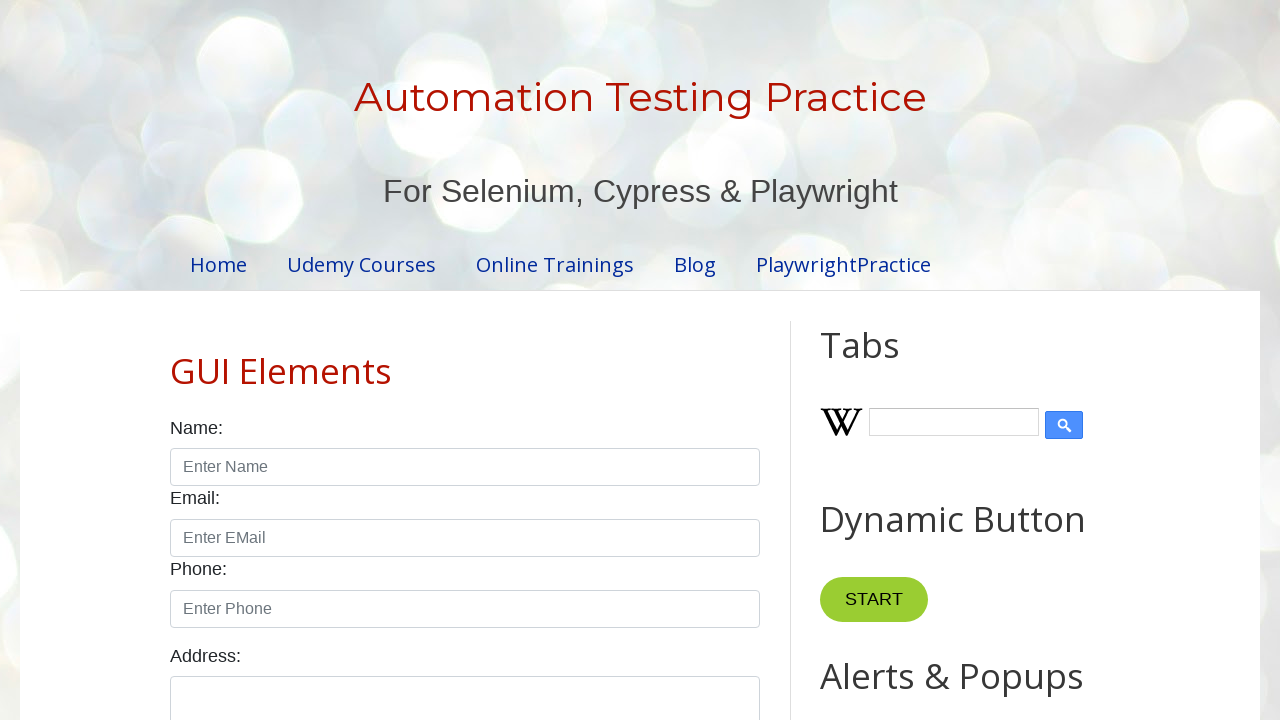

Read data from row 4 with 4 columns on page 0
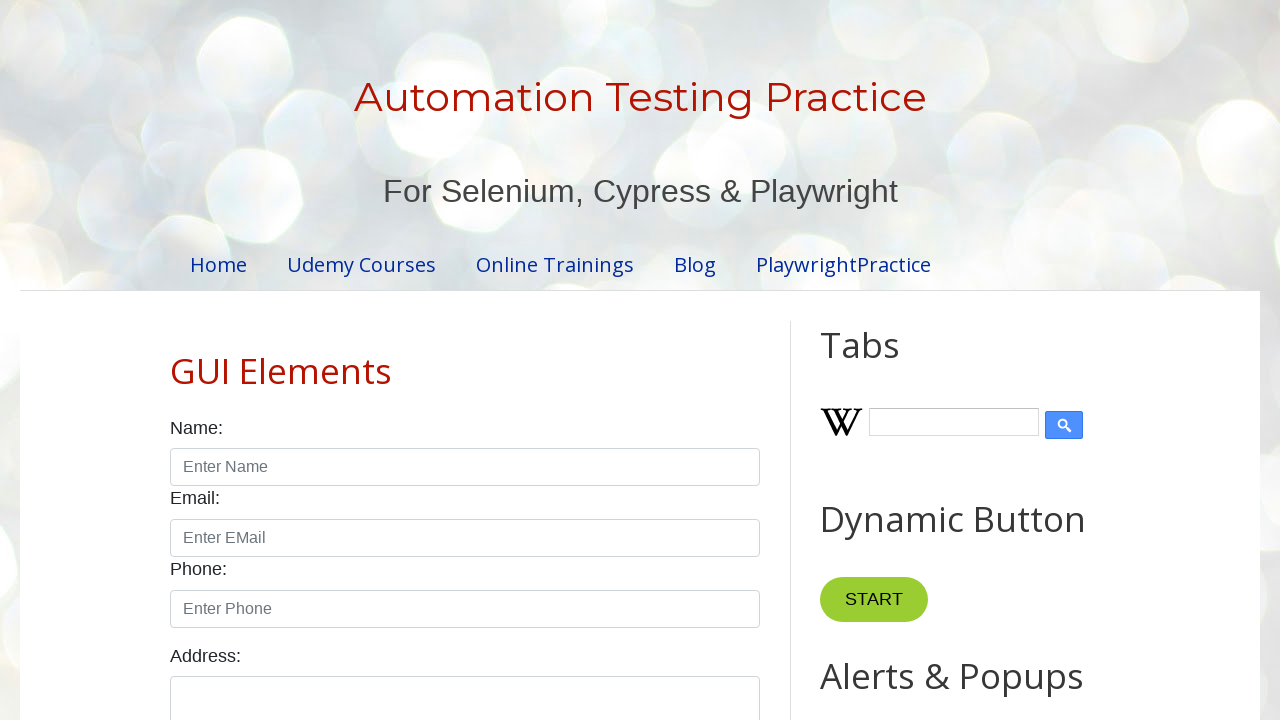

Clicked pagination link 1 to navigate to next page at (456, 361) on .pagination li a >> nth=1
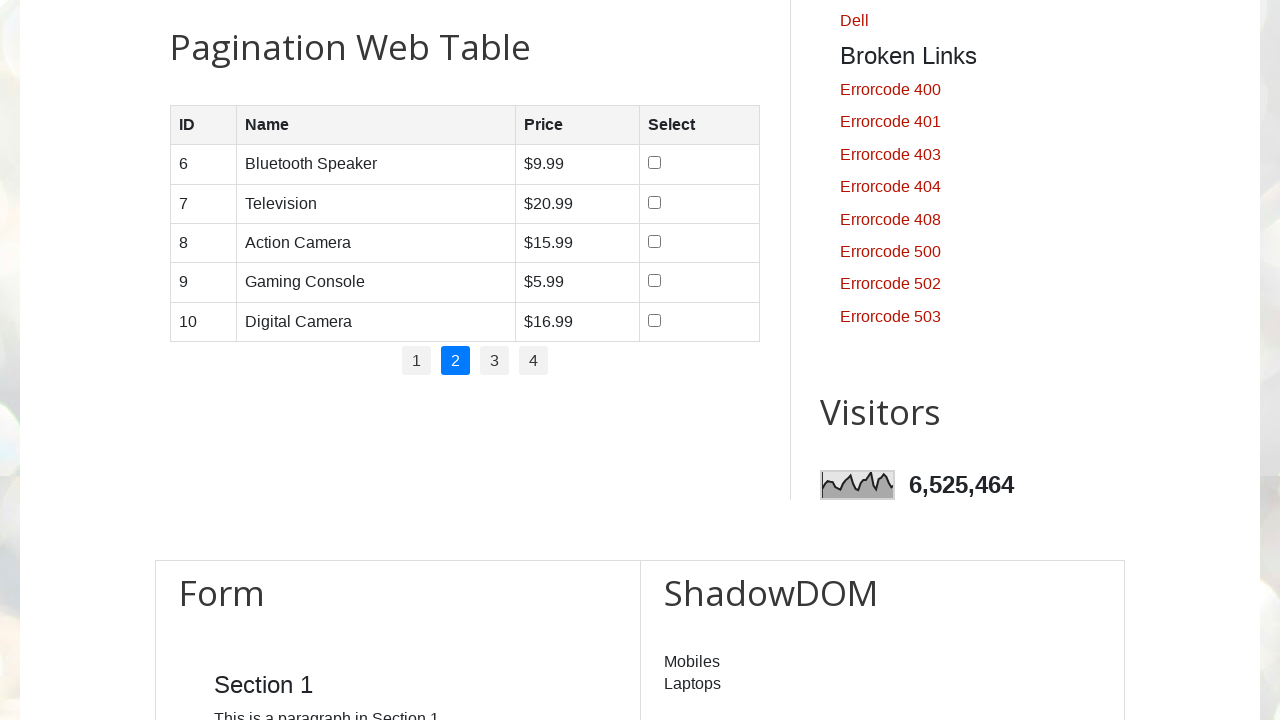

Waited for page content to update after pagination
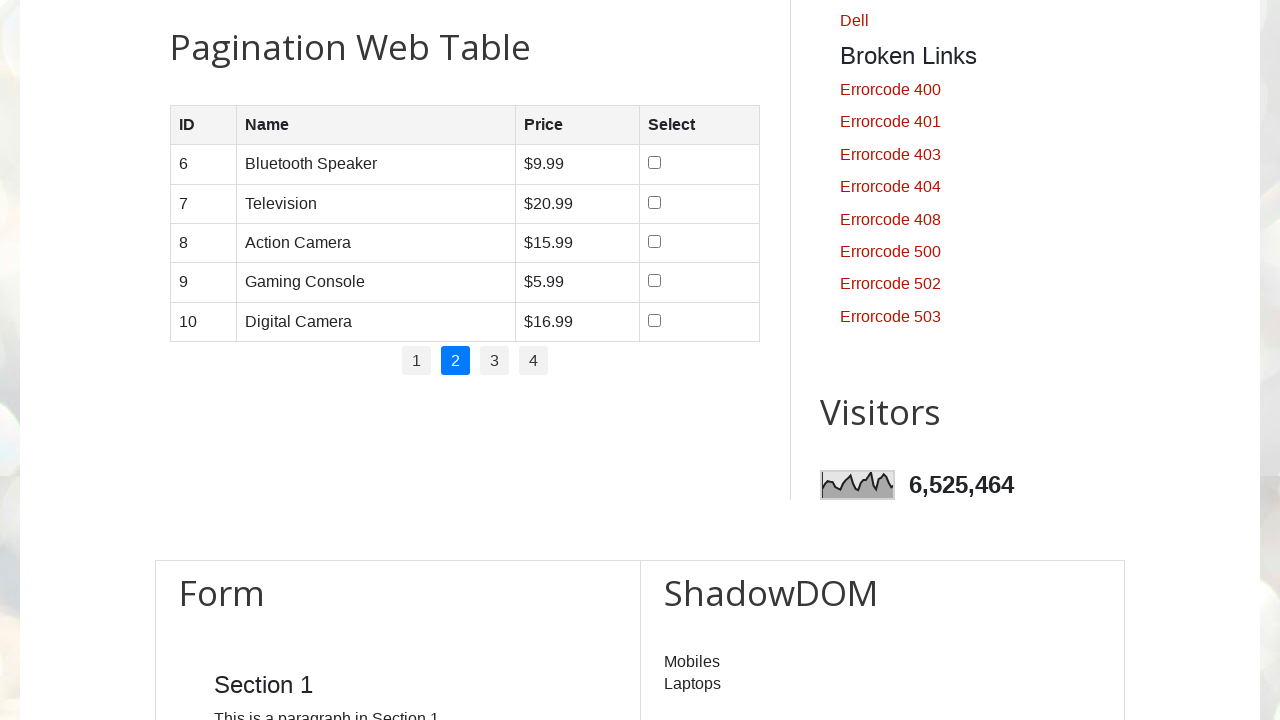

Read data from row 0 with 4 columns on page 1
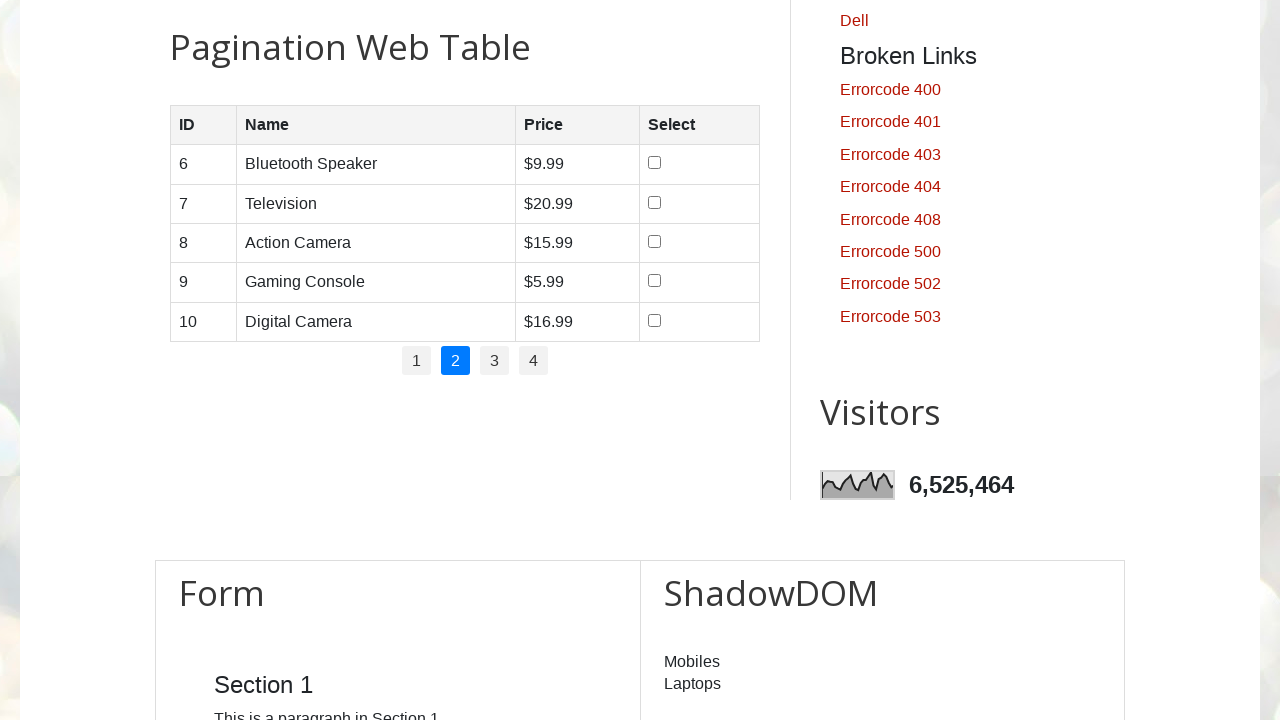

Read data from row 1 with 4 columns on page 1
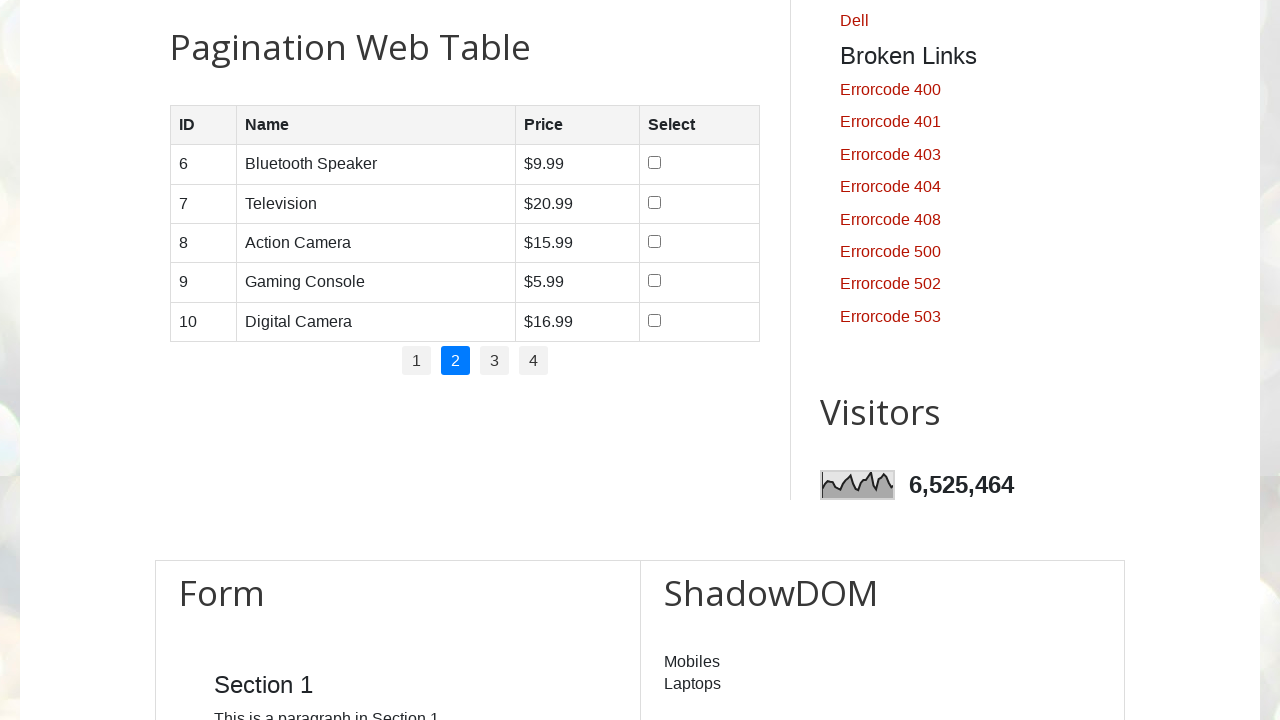

Read data from row 2 with 4 columns on page 1
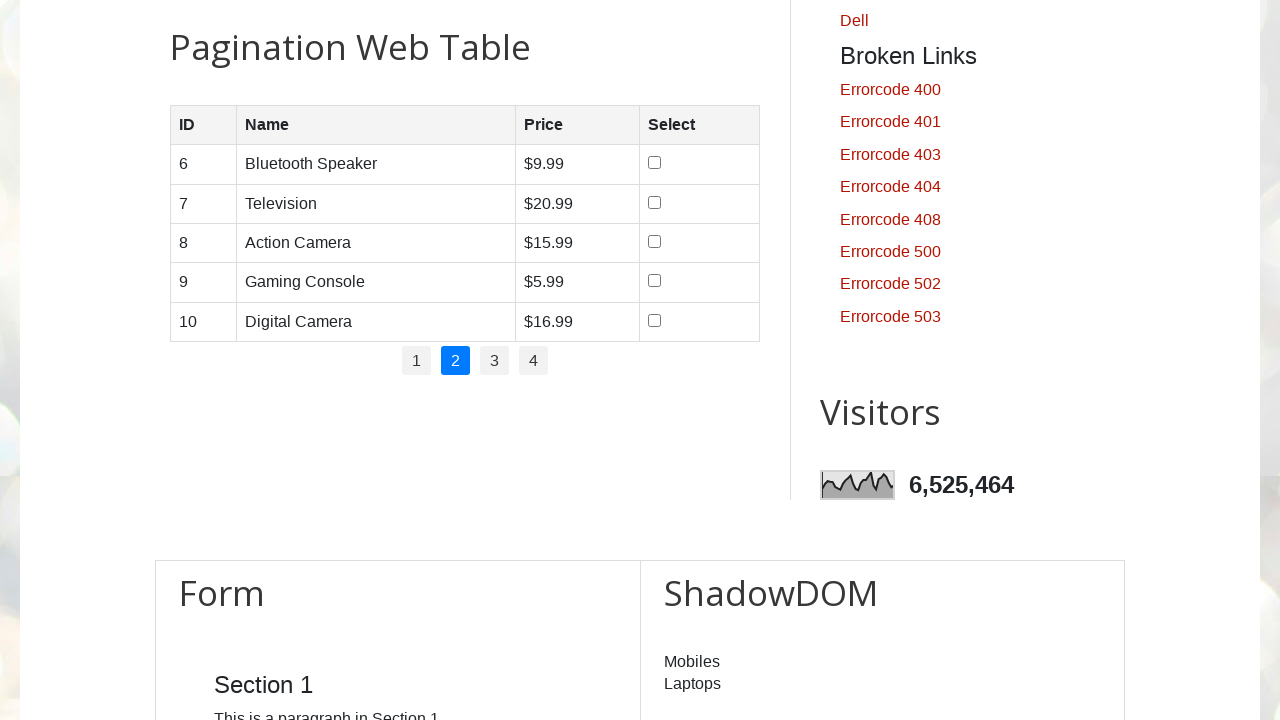

Read data from row 3 with 4 columns on page 1
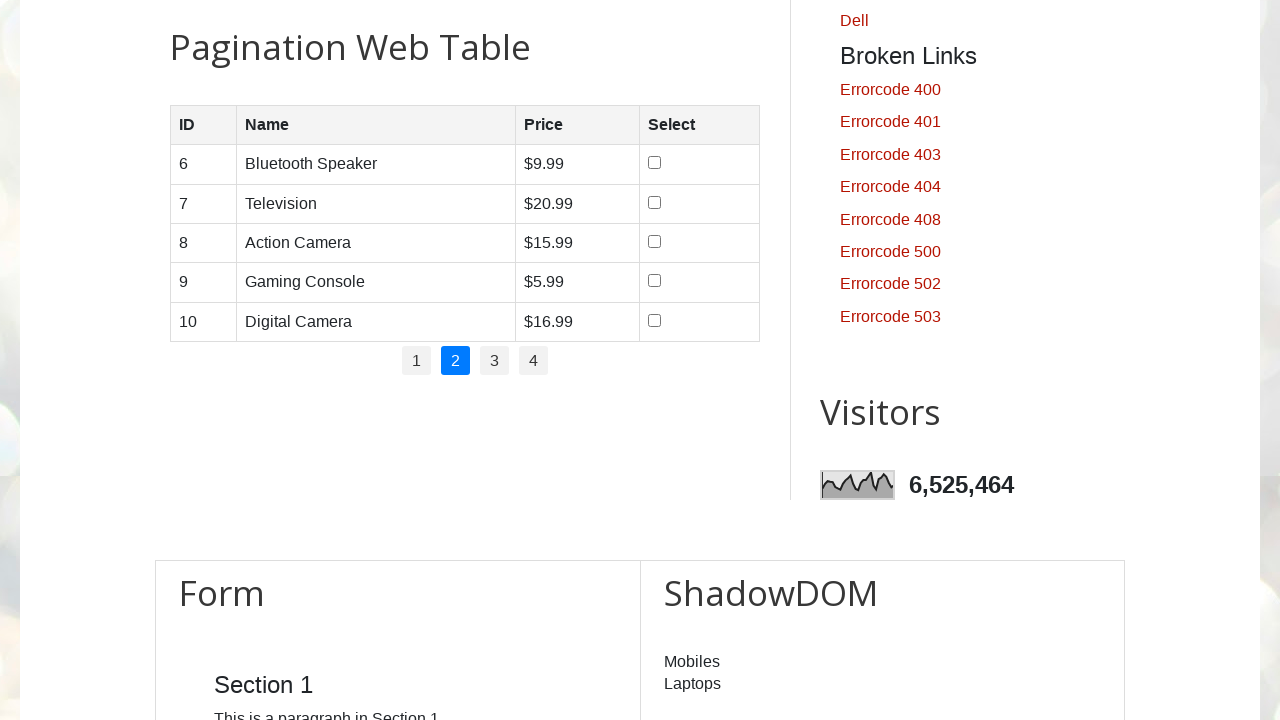

Read data from row 4 with 4 columns on page 1
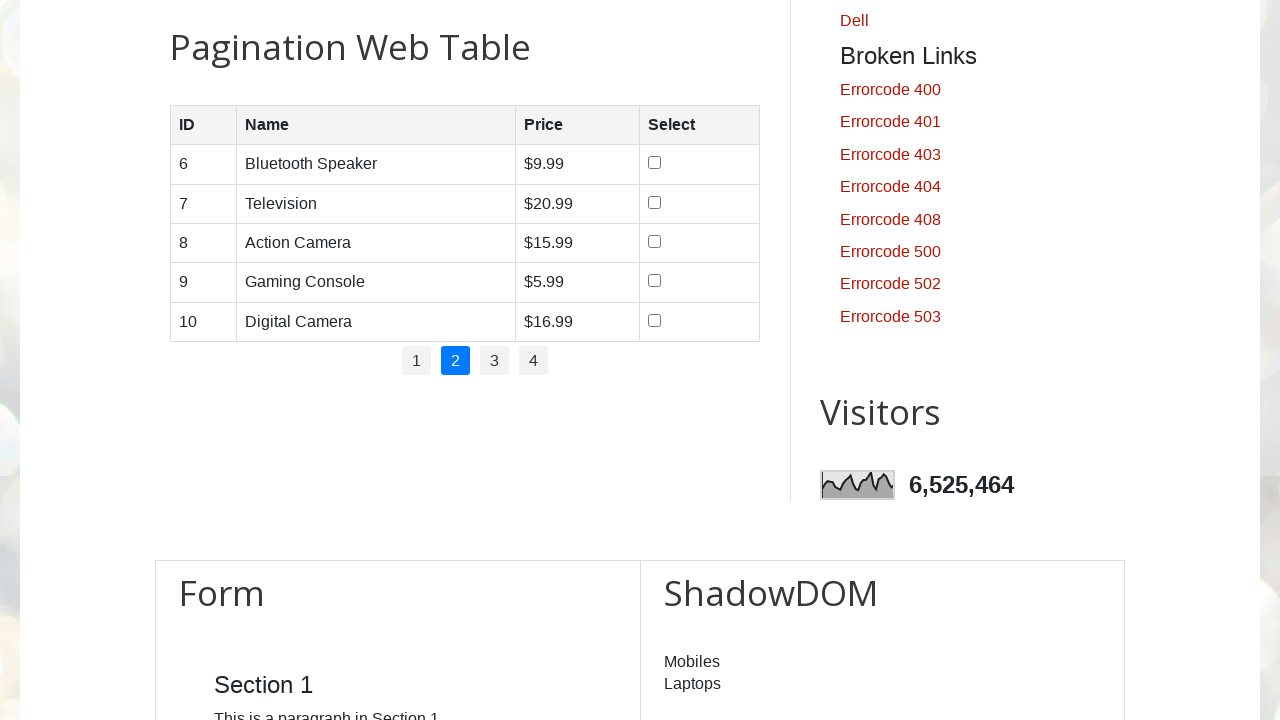

Clicked pagination link 2 to navigate to next page at (494, 361) on .pagination li a >> nth=2
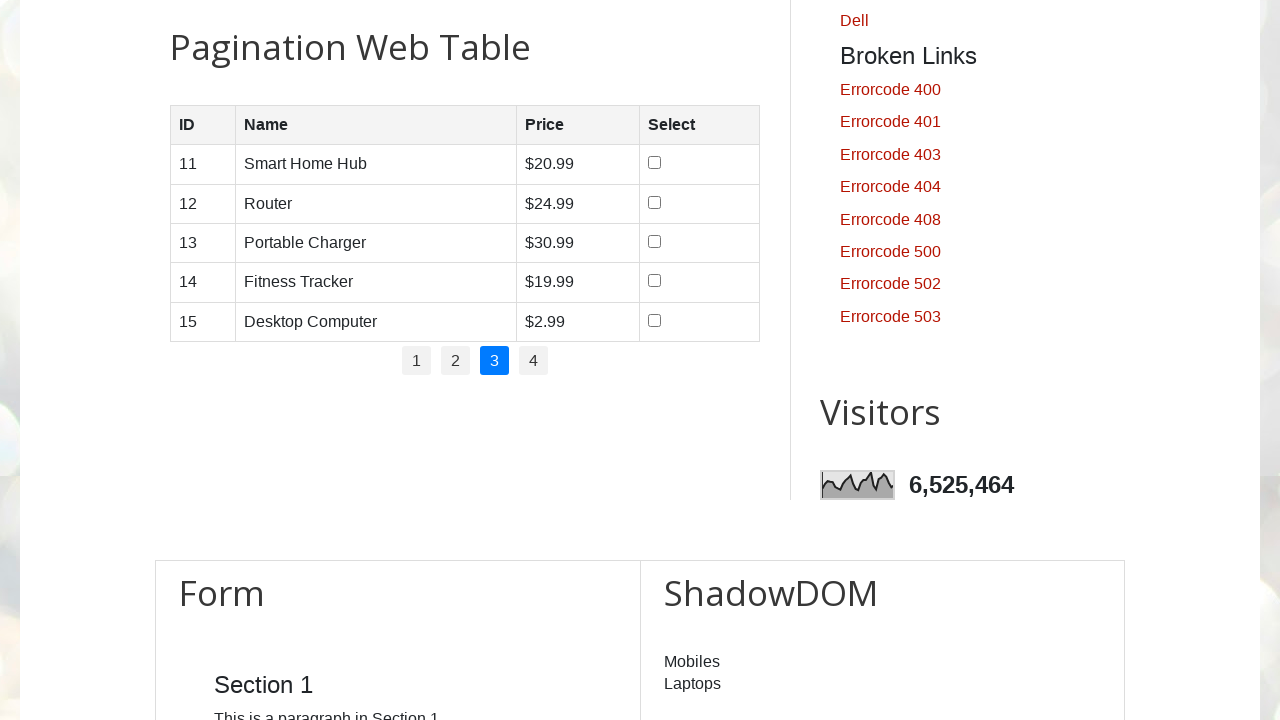

Waited for page content to update after pagination
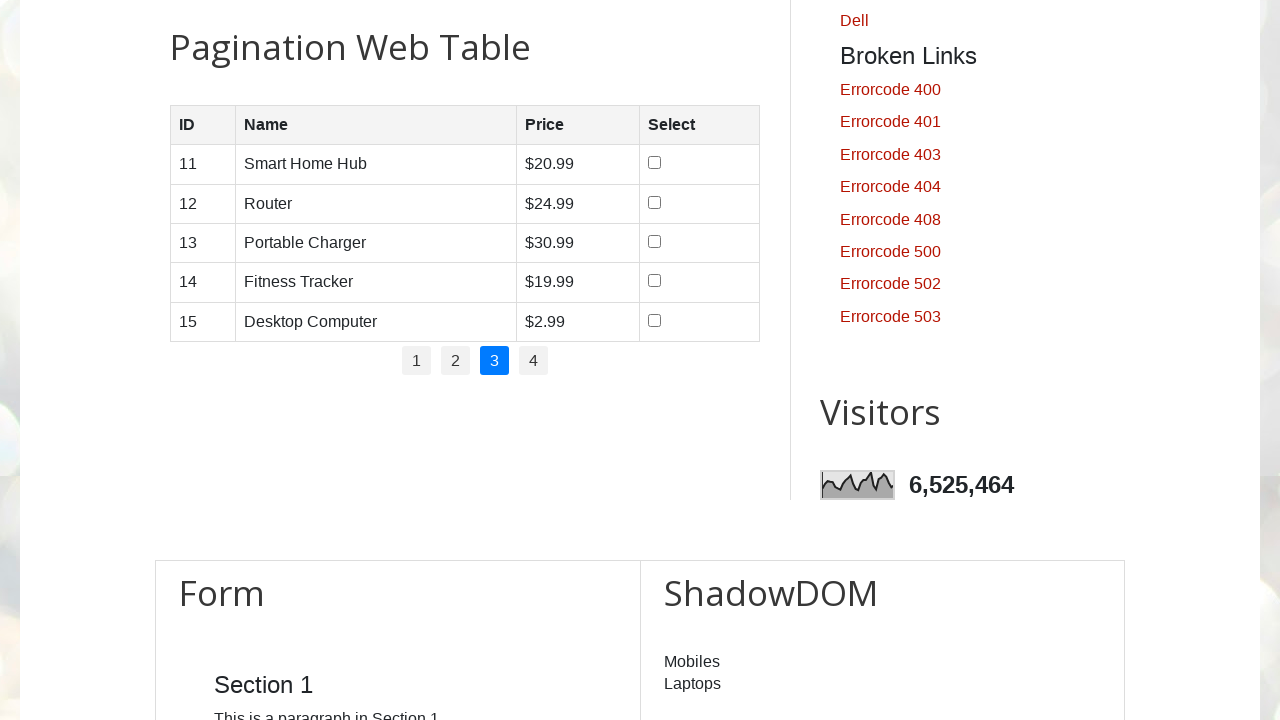

Read data from row 0 with 4 columns on page 2
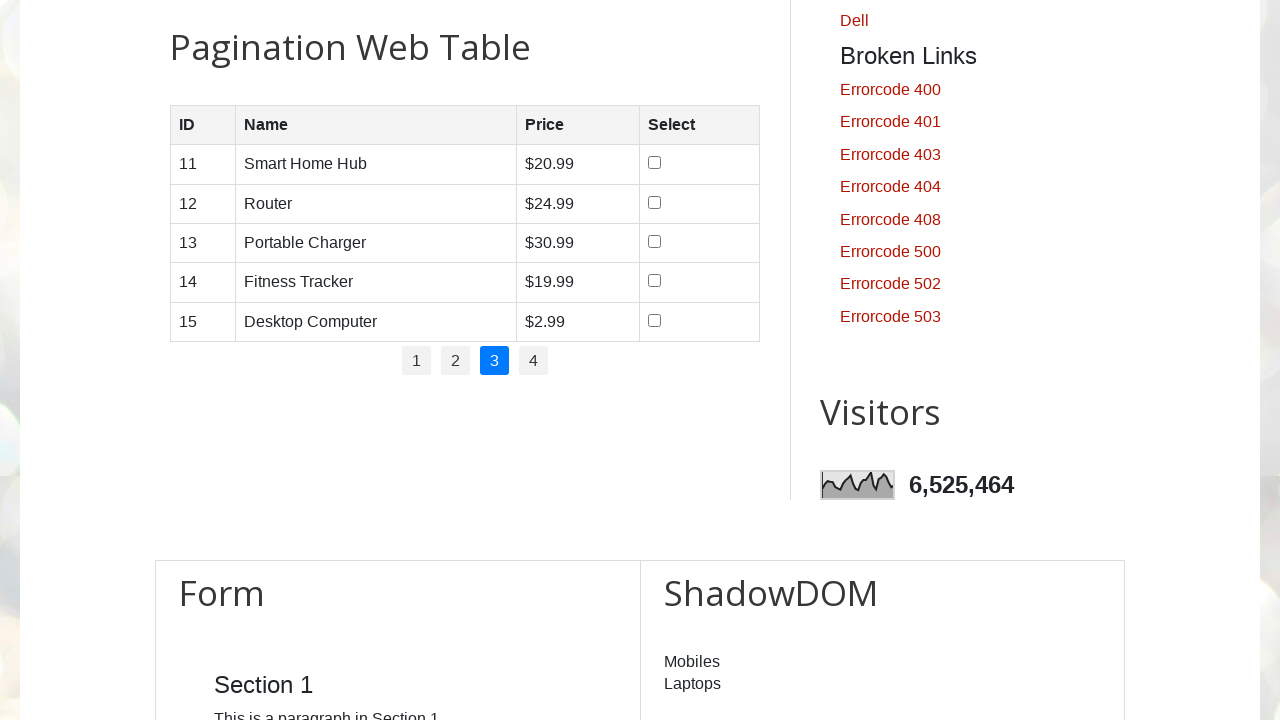

Read data from row 1 with 4 columns on page 2
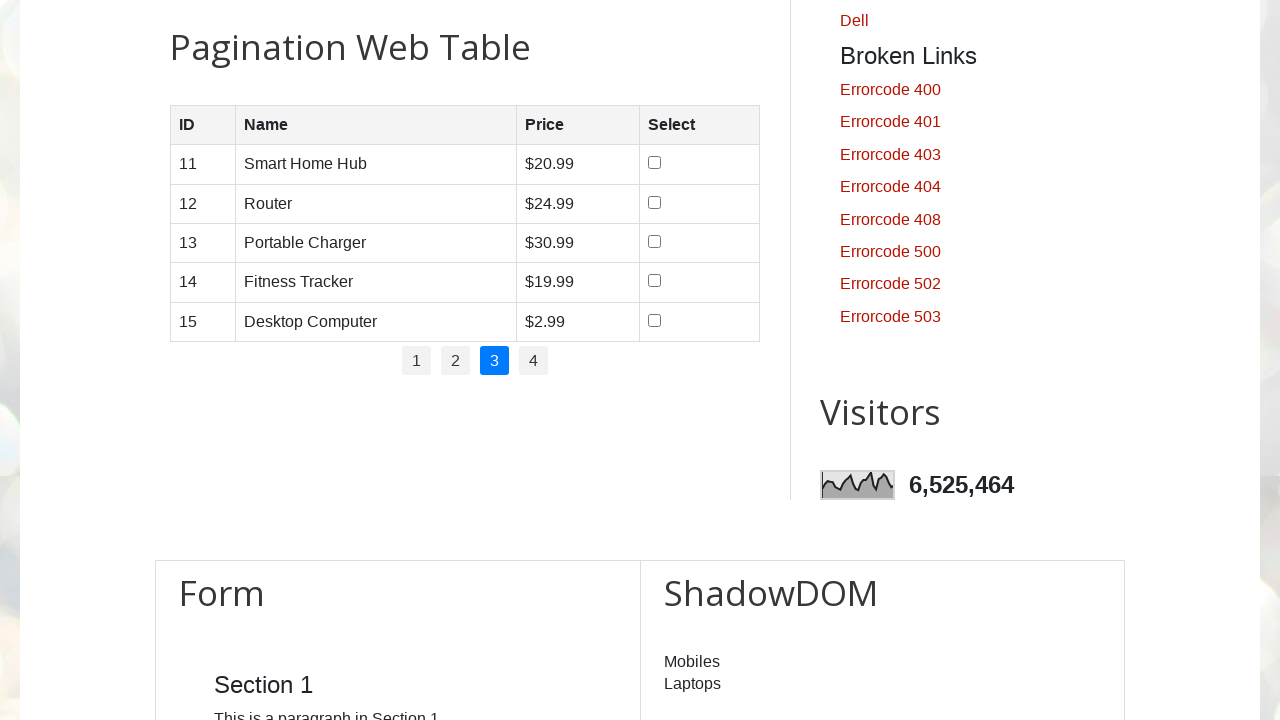

Read data from row 2 with 4 columns on page 2
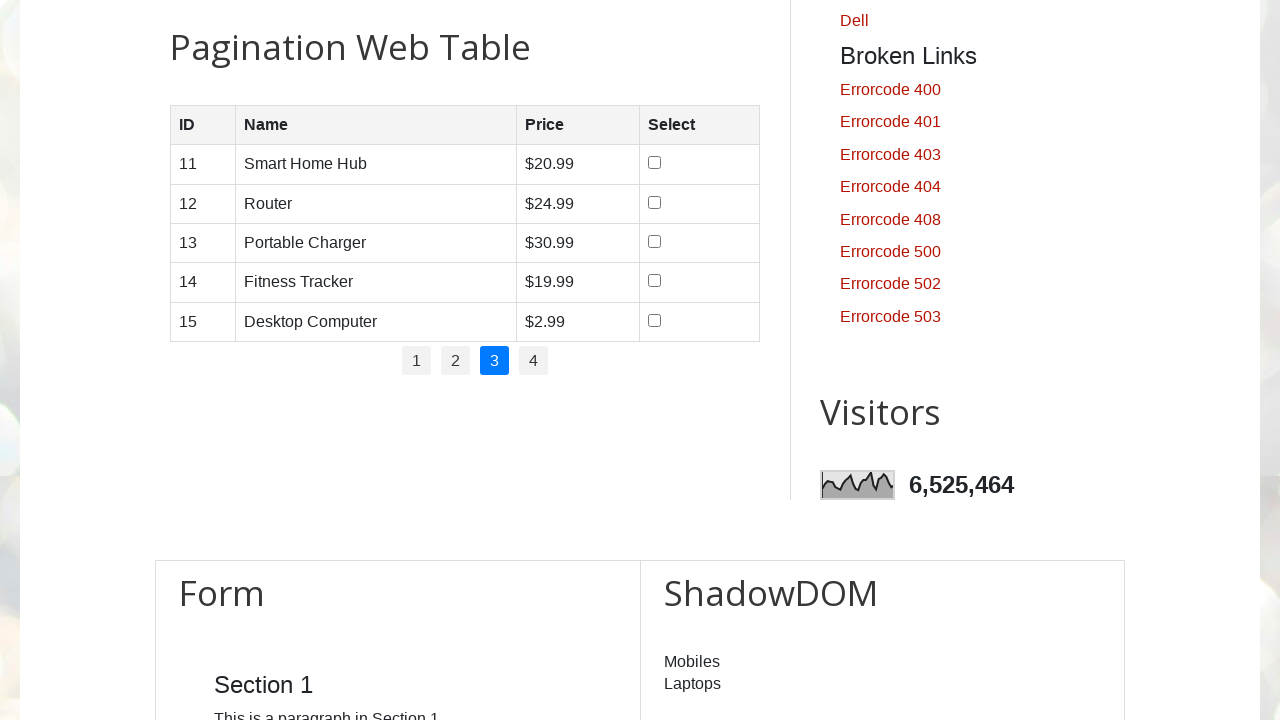

Read data from row 3 with 4 columns on page 2
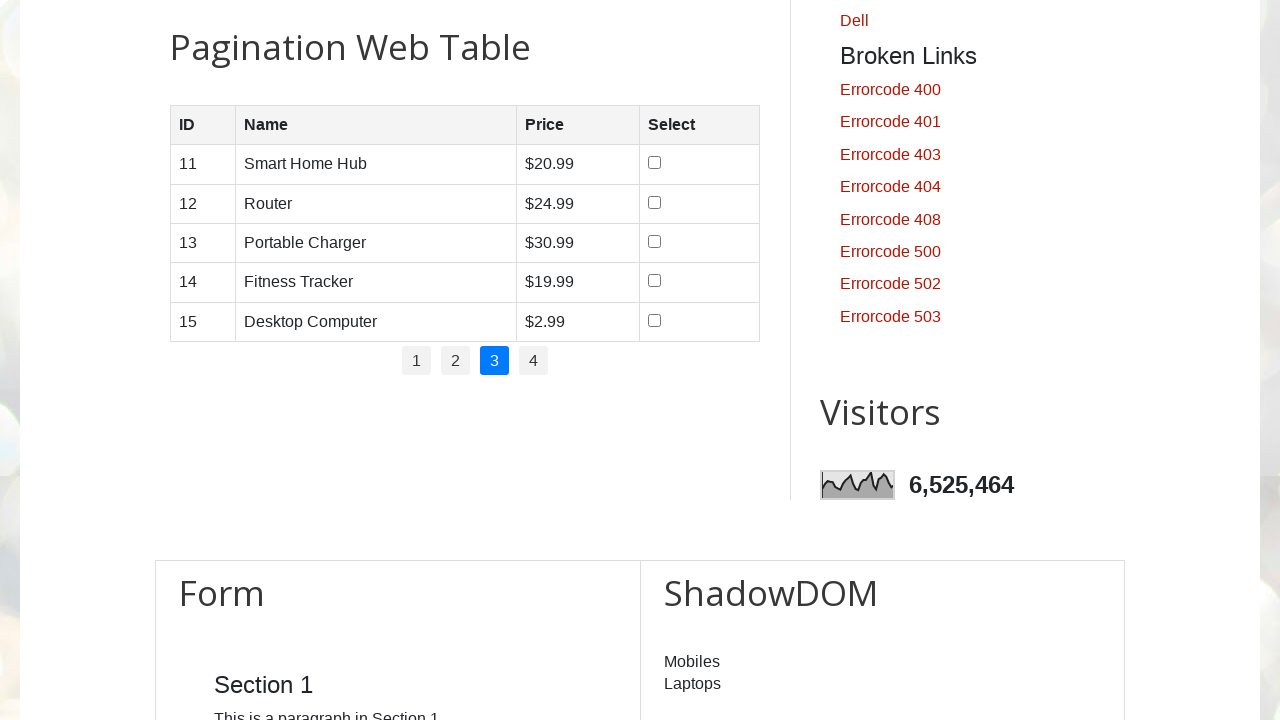

Read data from row 4 with 4 columns on page 2
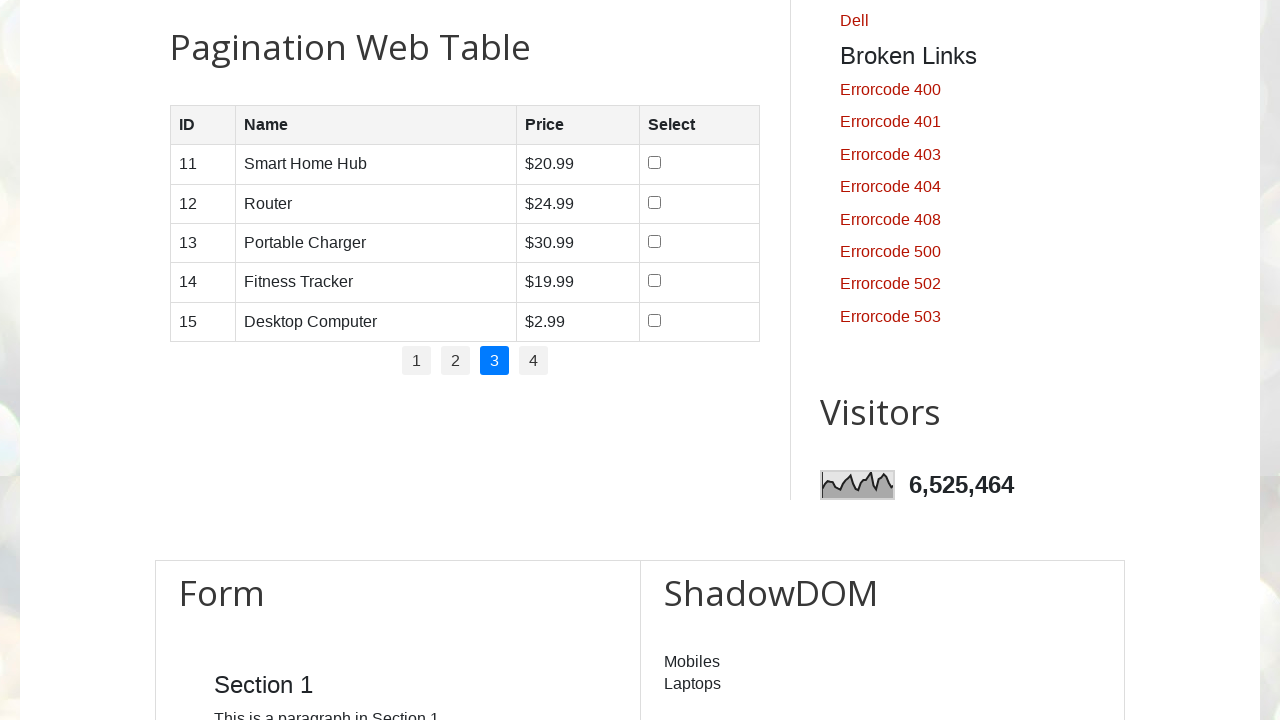

Clicked pagination link 3 to navigate to next page at (534, 361) on .pagination li a >> nth=3
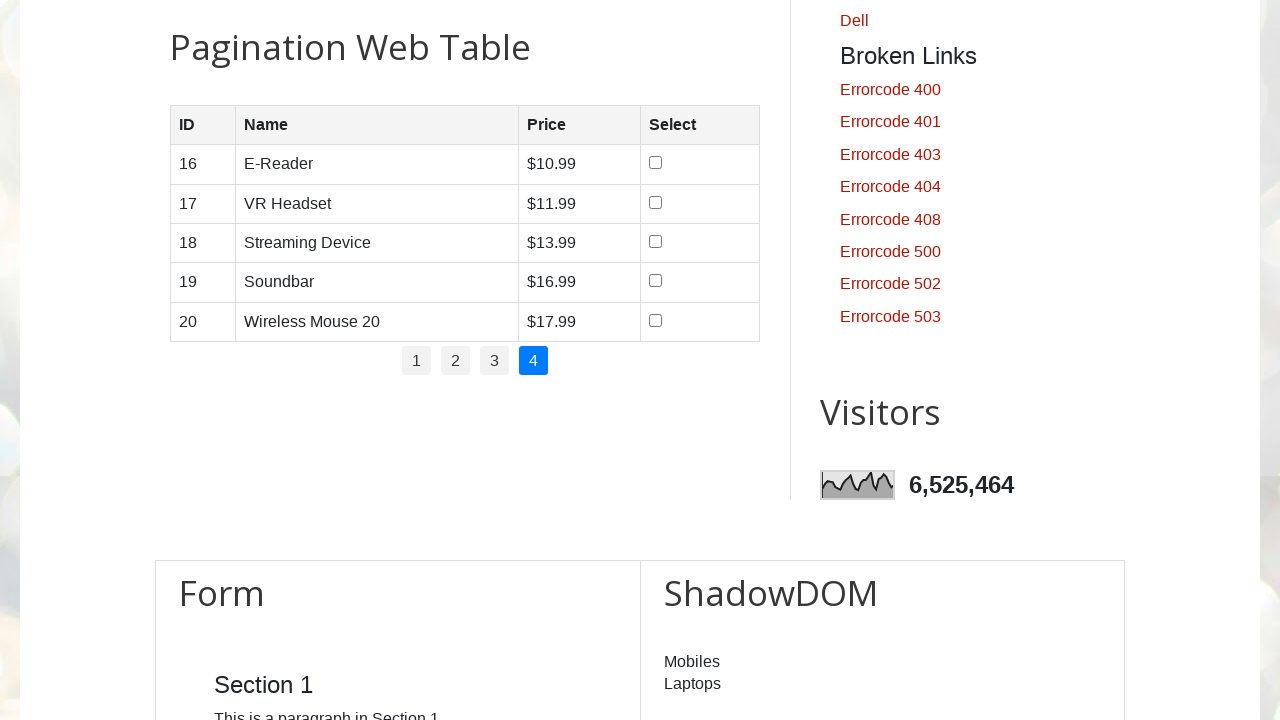

Waited for page content to update after pagination
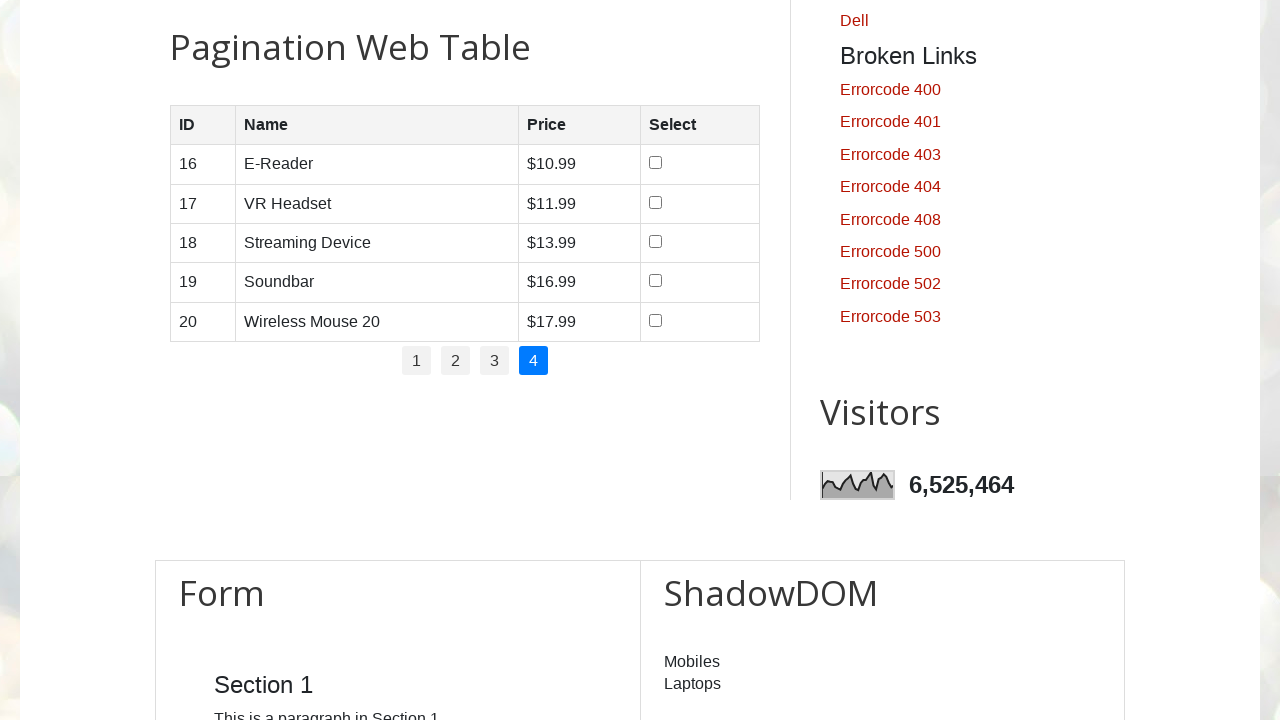

Read data from row 0 with 4 columns on page 3
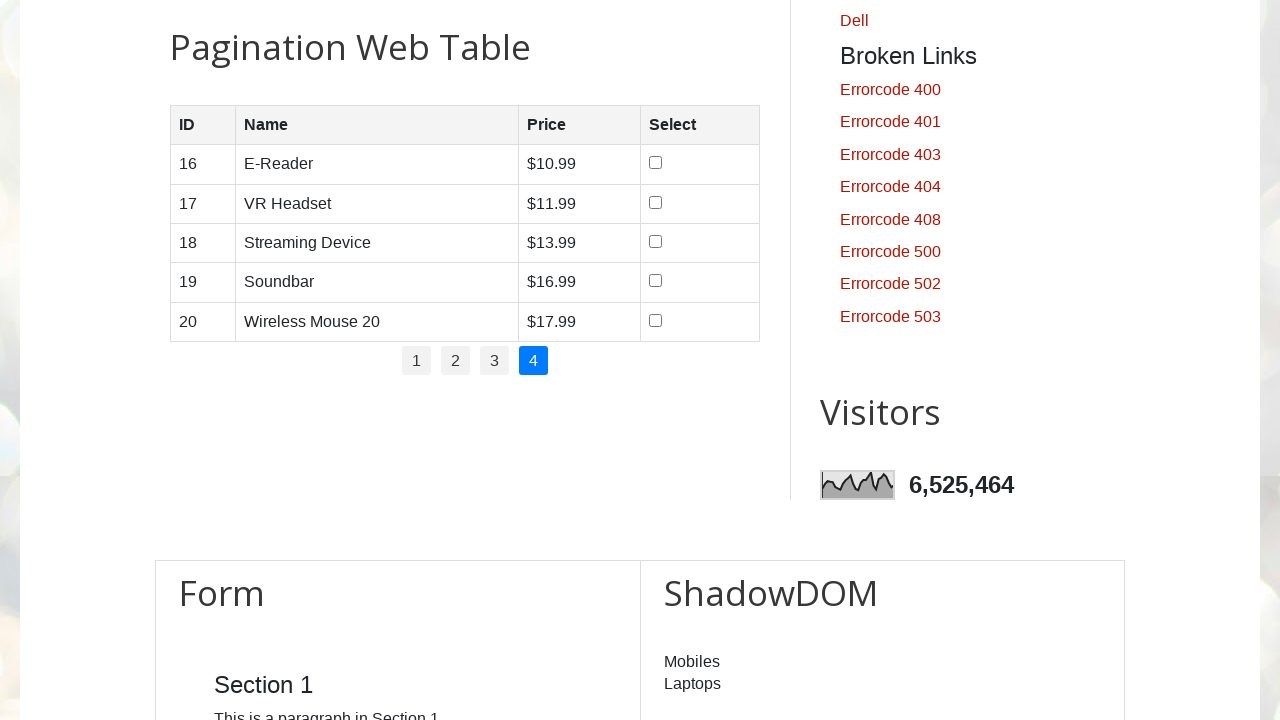

Read data from row 1 with 4 columns on page 3
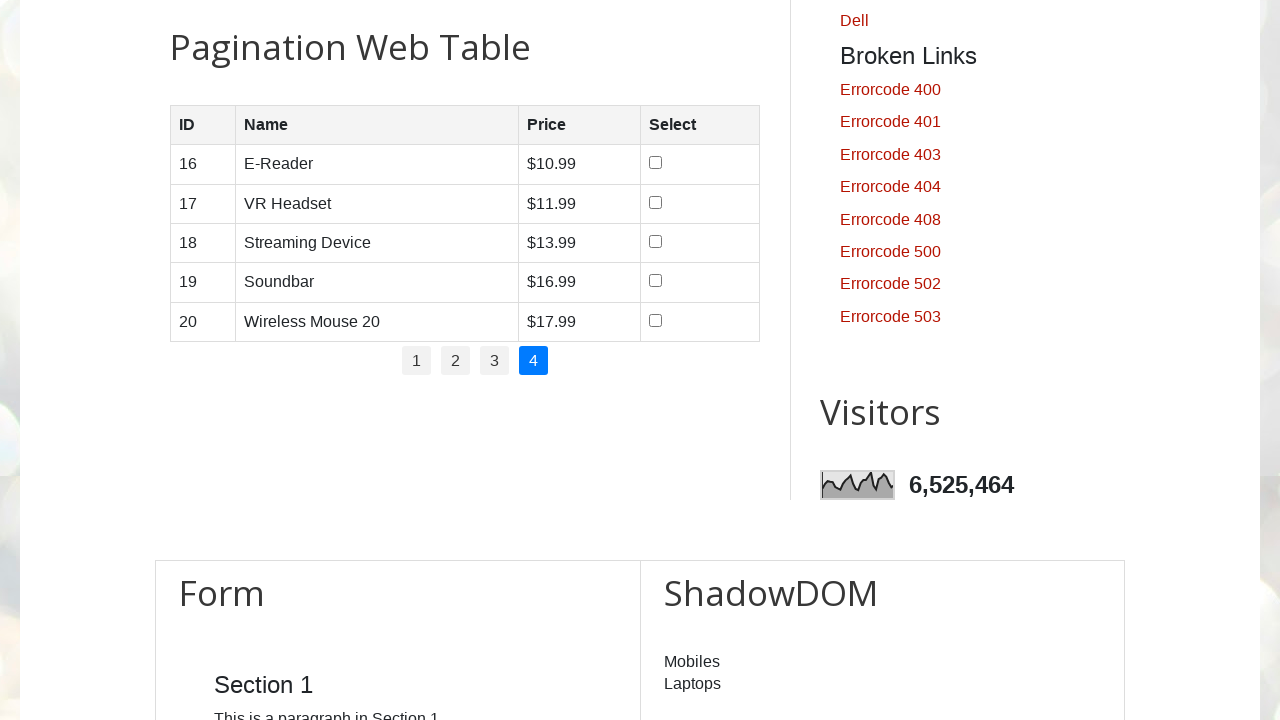

Read data from row 2 with 4 columns on page 3
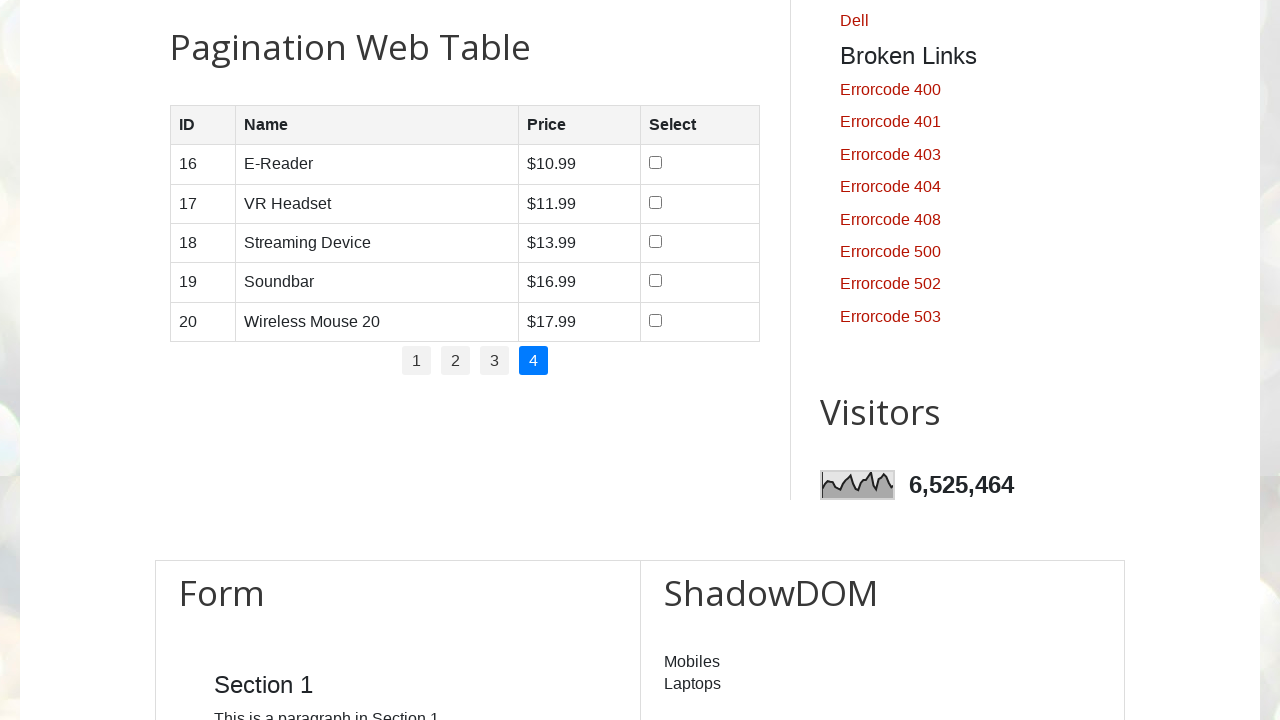

Read data from row 3 with 4 columns on page 3
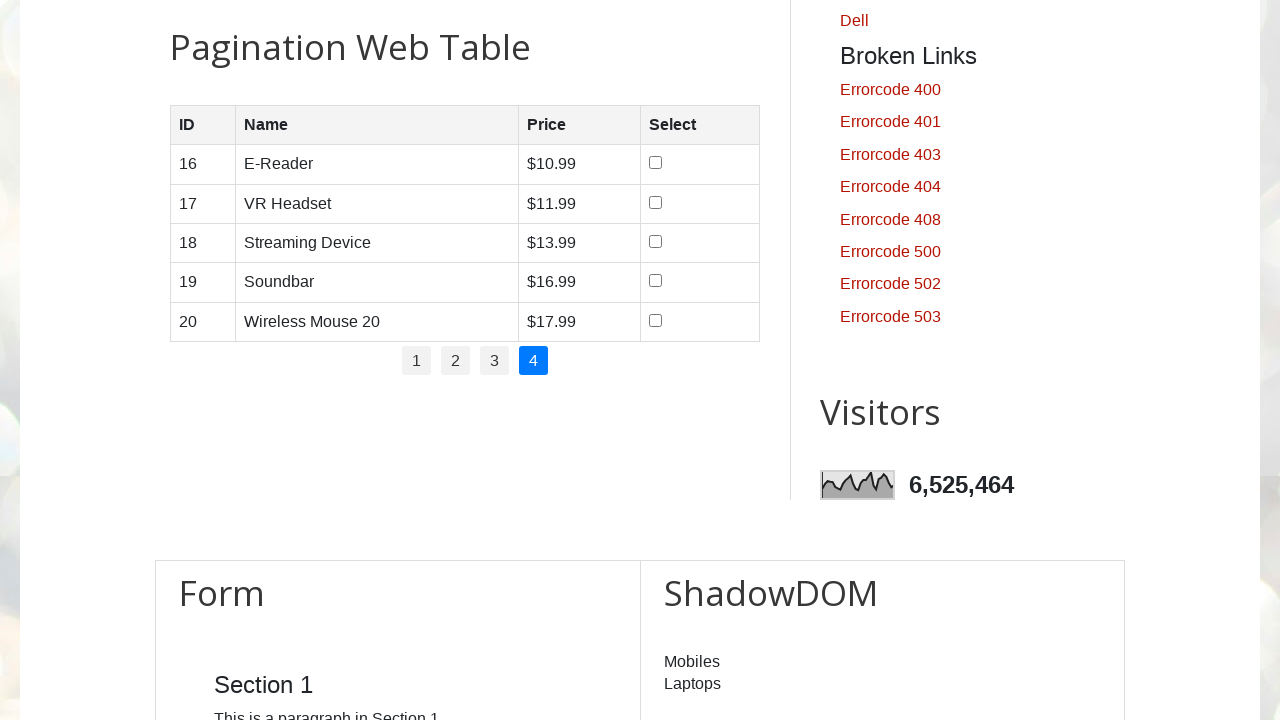

Read data from row 4 with 4 columns on page 3
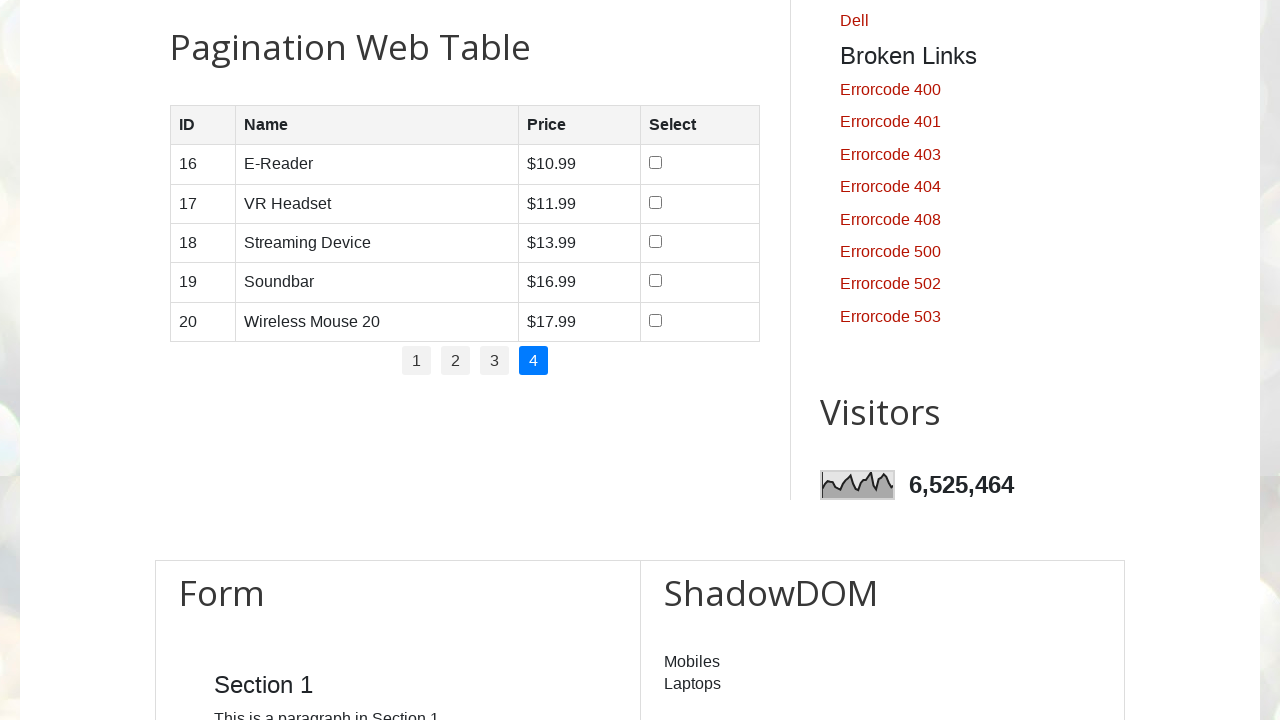

Verified product table is present in final state
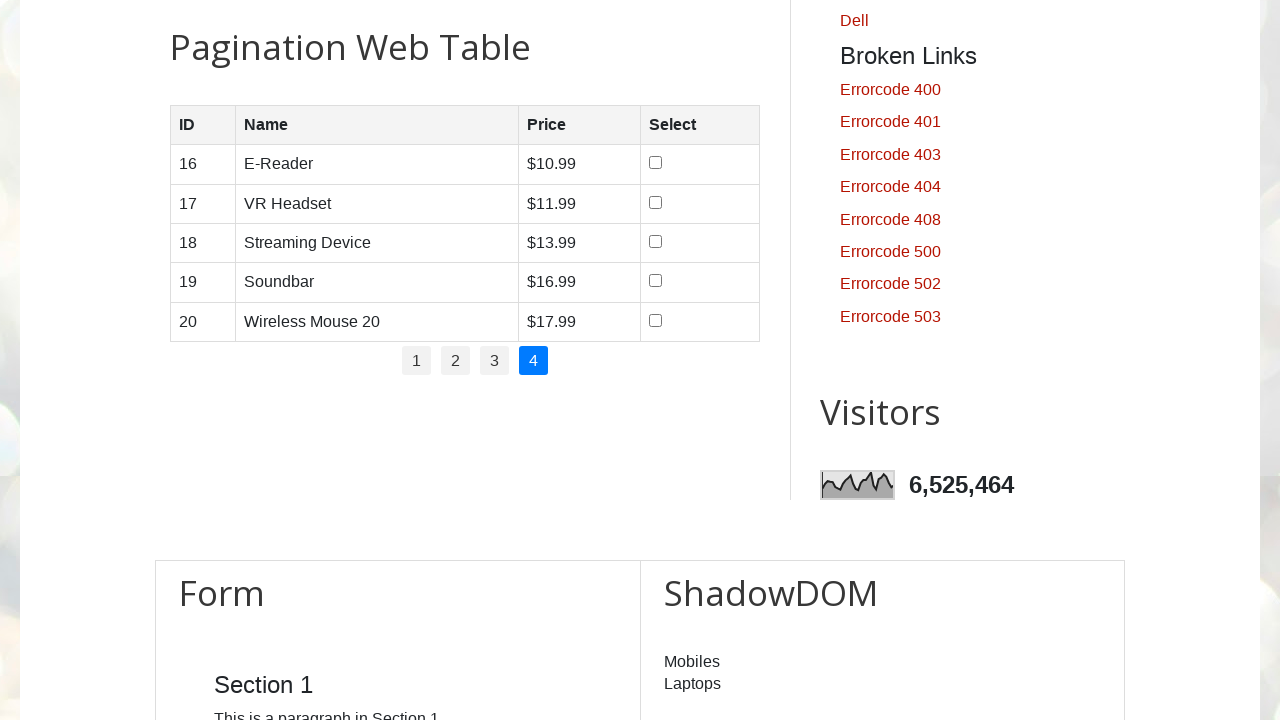

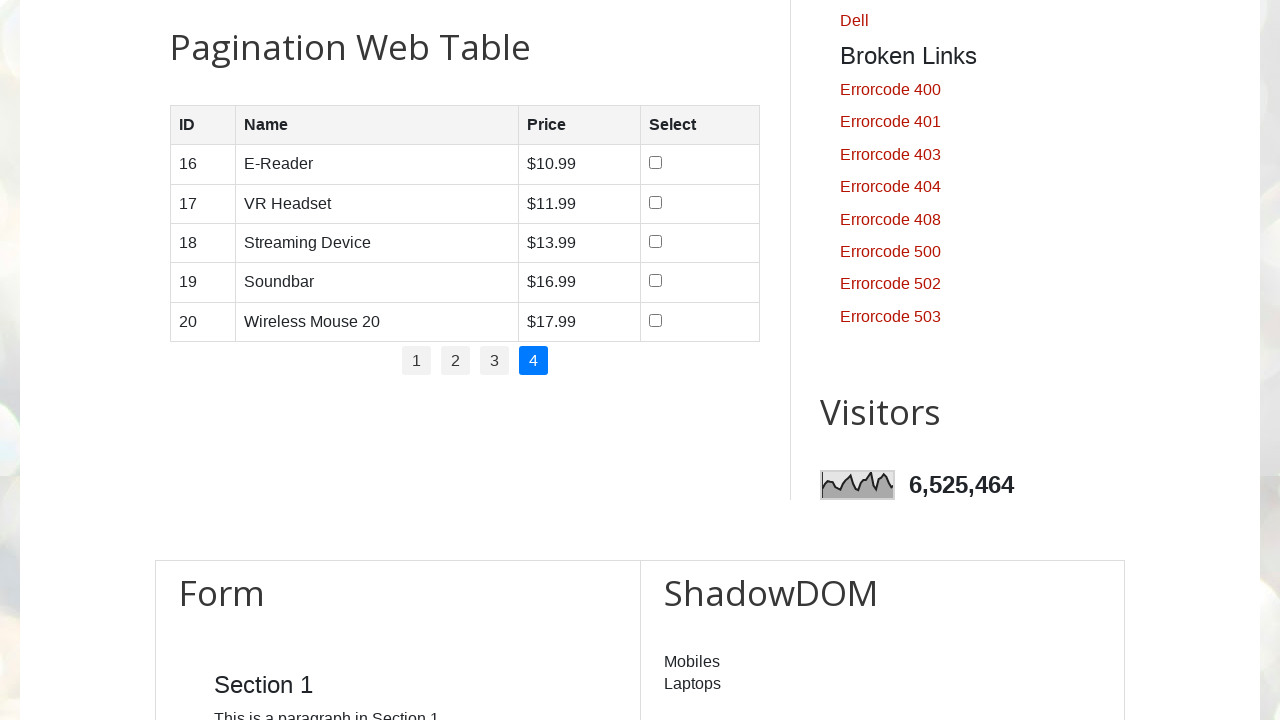